Tests form validation by filling all fields except zip code, submitting the form, and verifying that the empty zip code field is highlighted red while all other filled fields are highlighted green.

Starting URL: https://bonigarcia.dev/selenium-webdriver-java/data-types.html

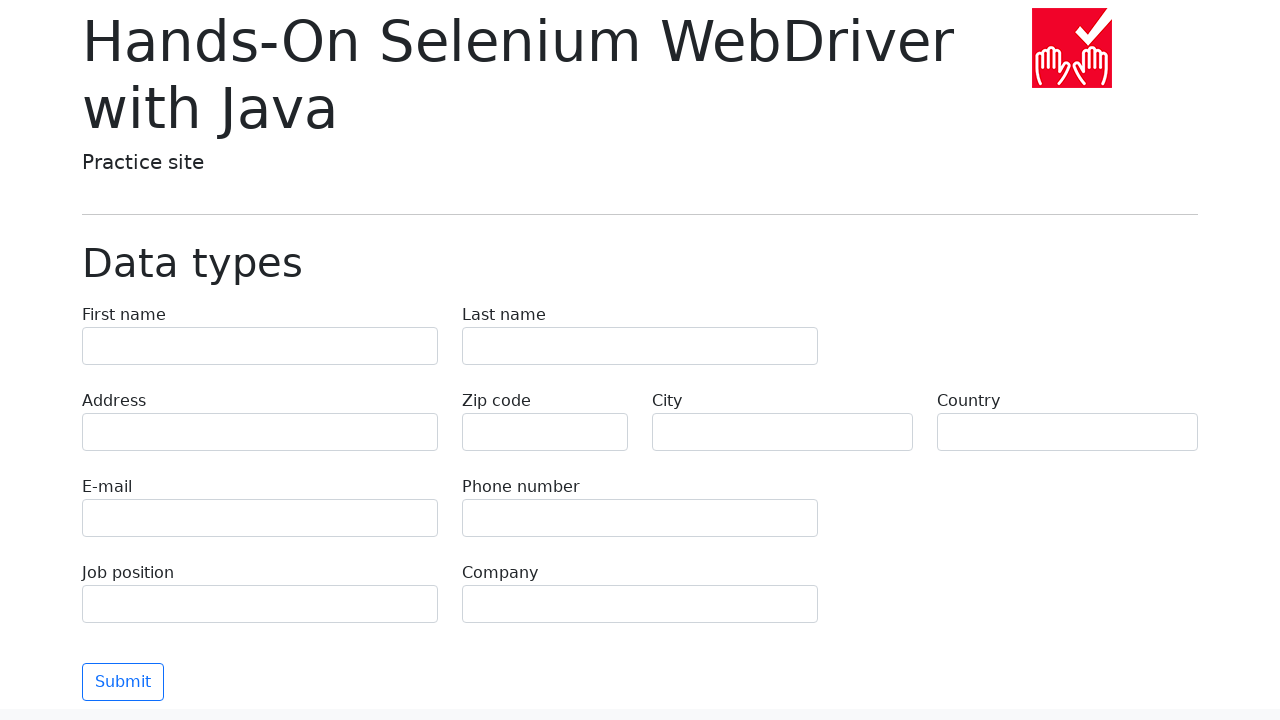

Filled first name field with 'Иван' on input[name='first-name']
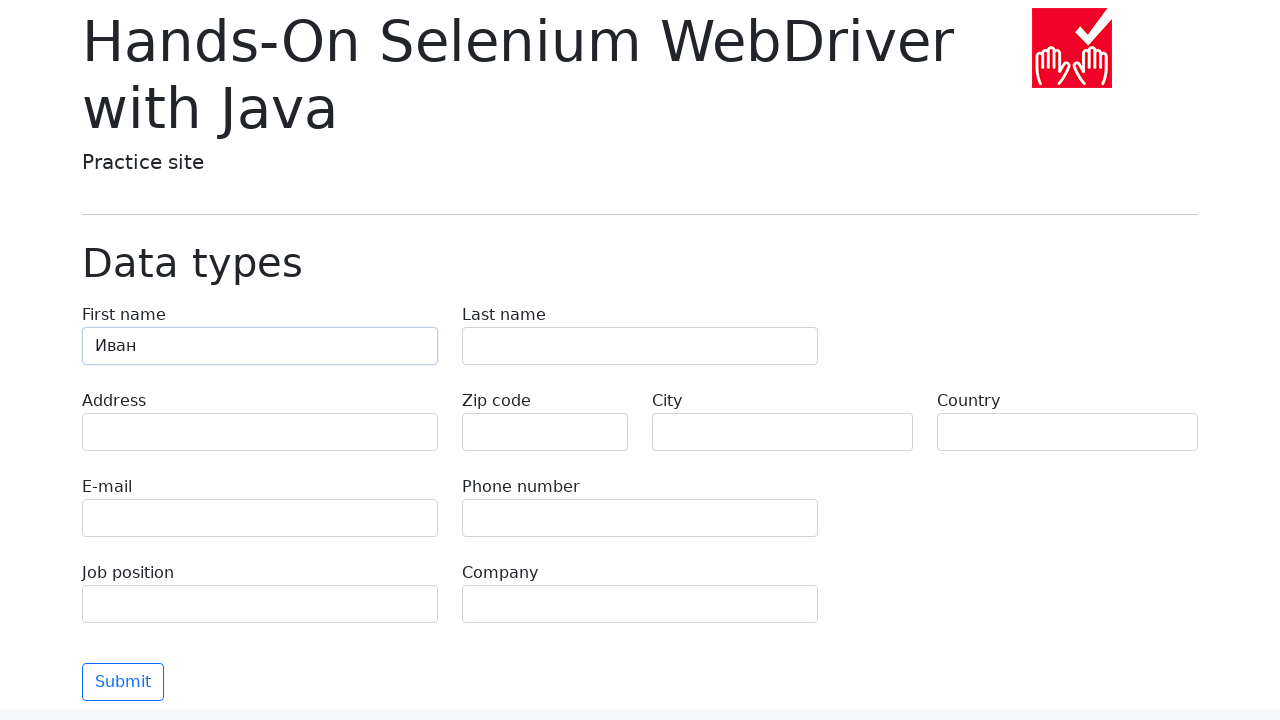

Filled last name field with 'Петров' on input[name='last-name']
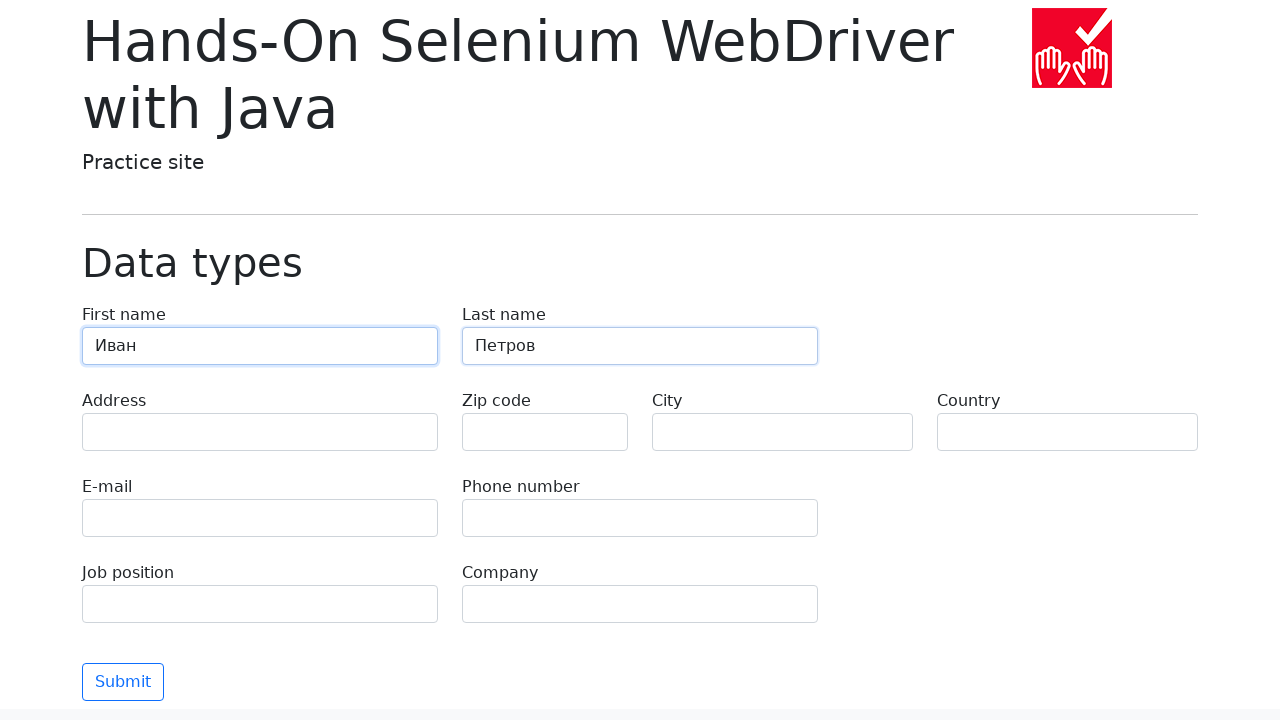

Filled address field with 'Ленина, 55-3' on input[name='address']
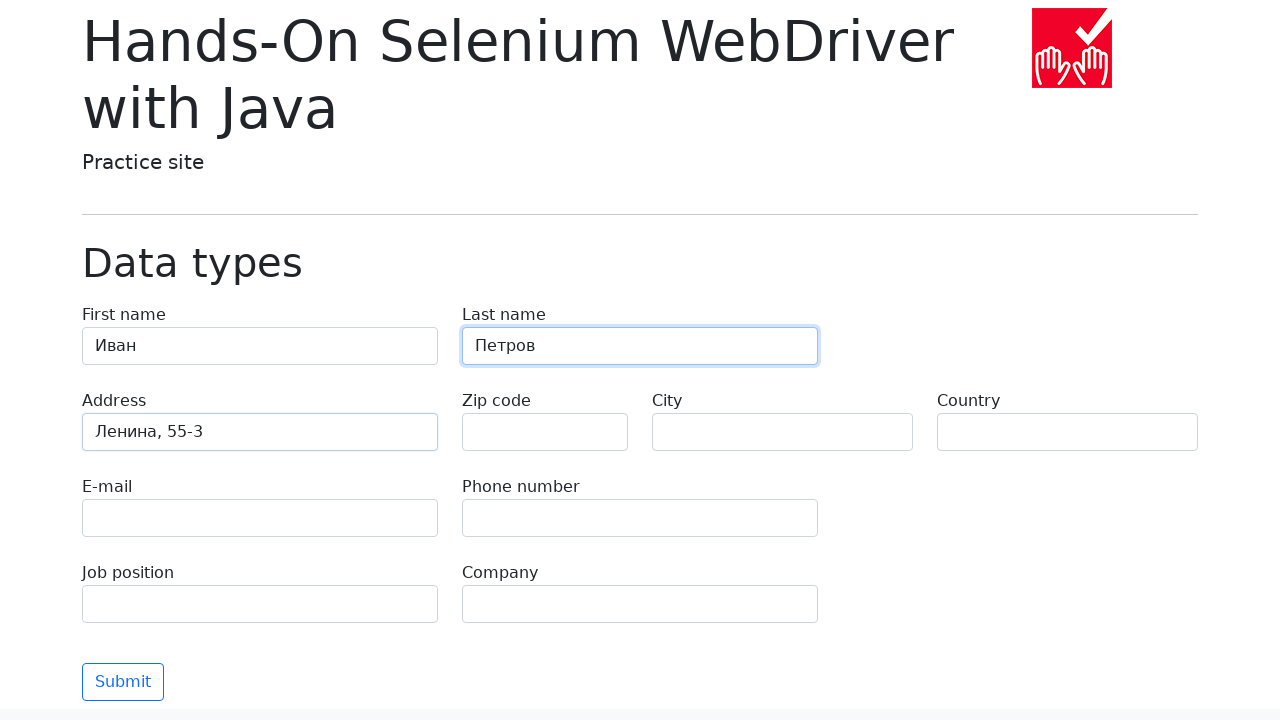

Filled email field with 'test@skypro.com' on input[name='e-mail']
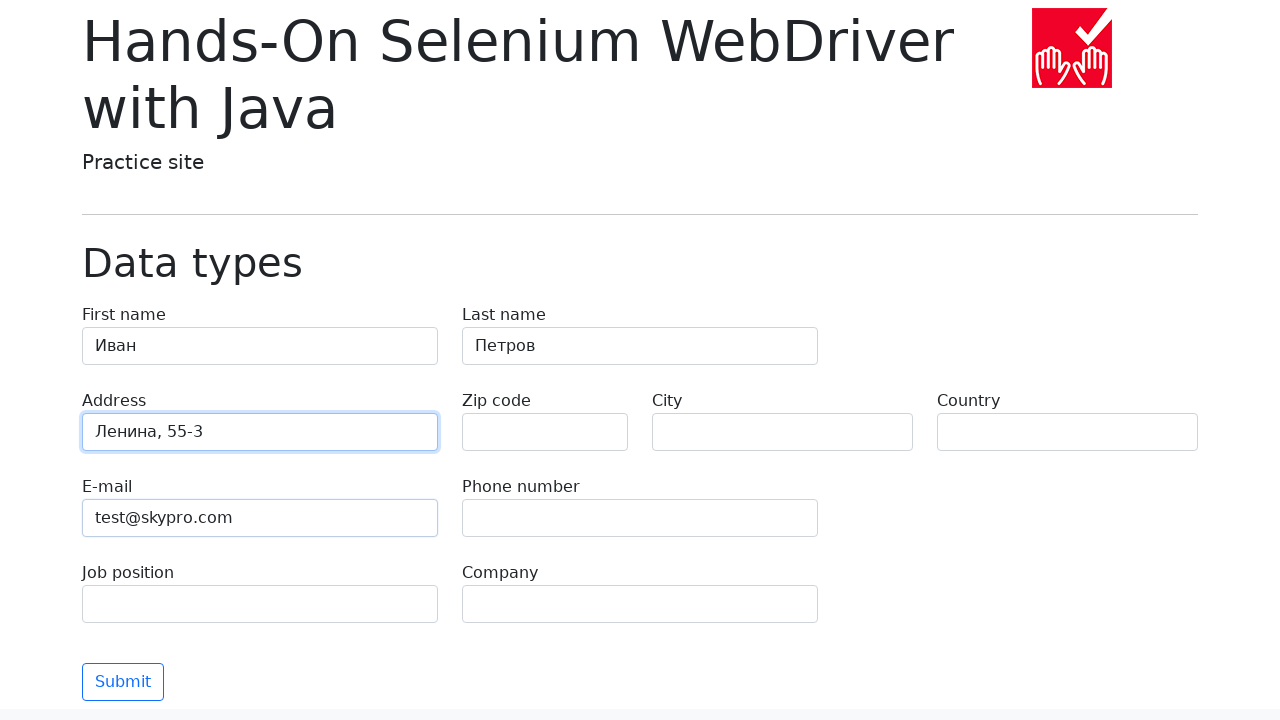

Filled phone field with '+7985899998787' on input[name='phone']
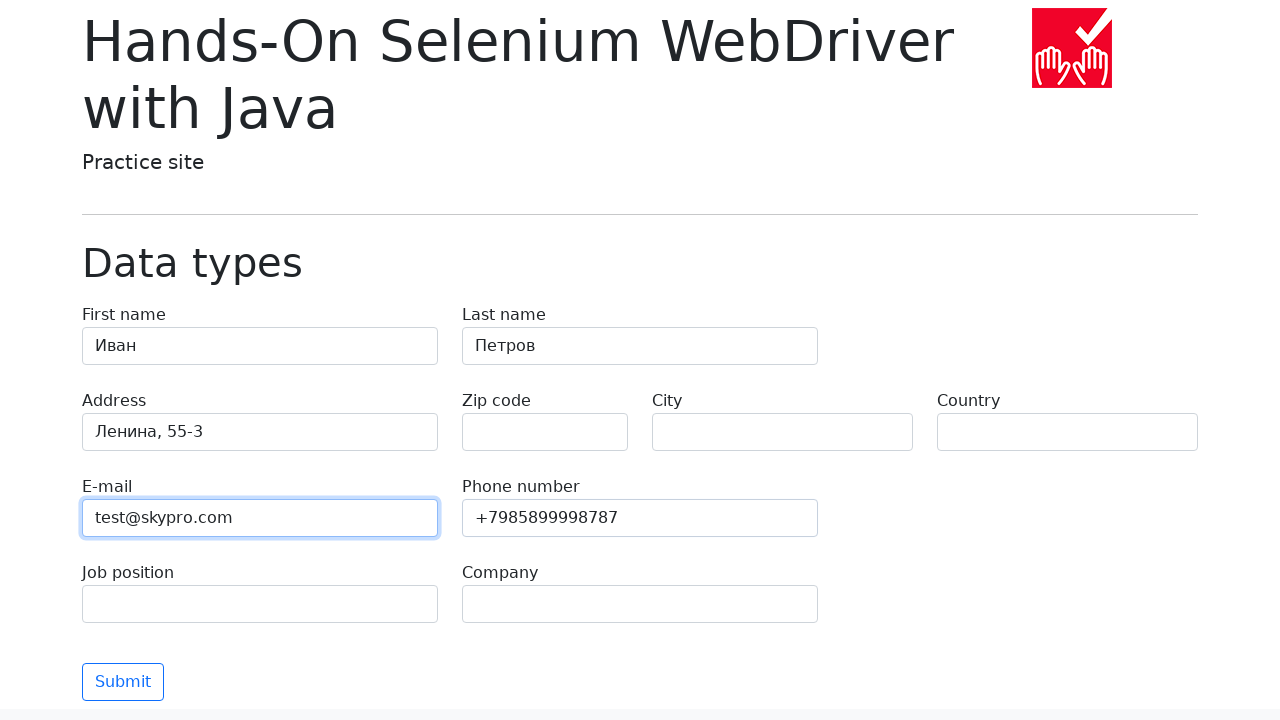

Left zip-code field empty for validation testing on input[name='zip-code']
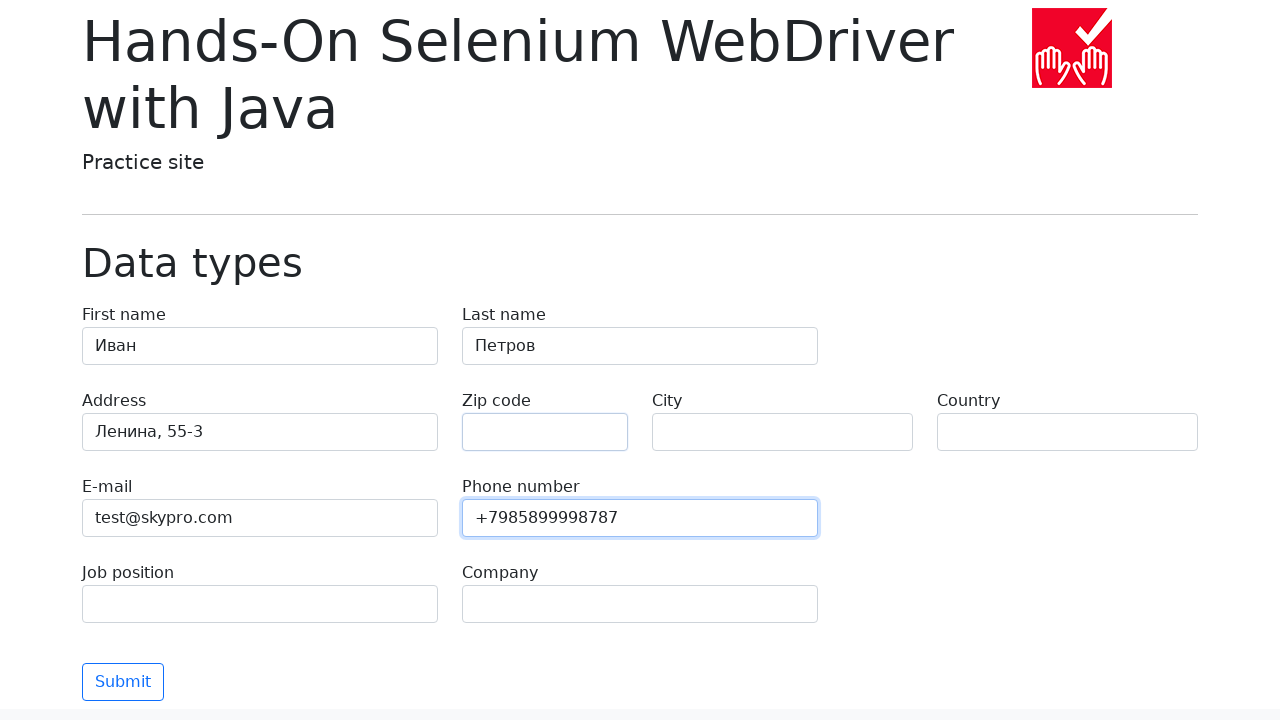

Filled city field with 'Москва' on input[name='city']
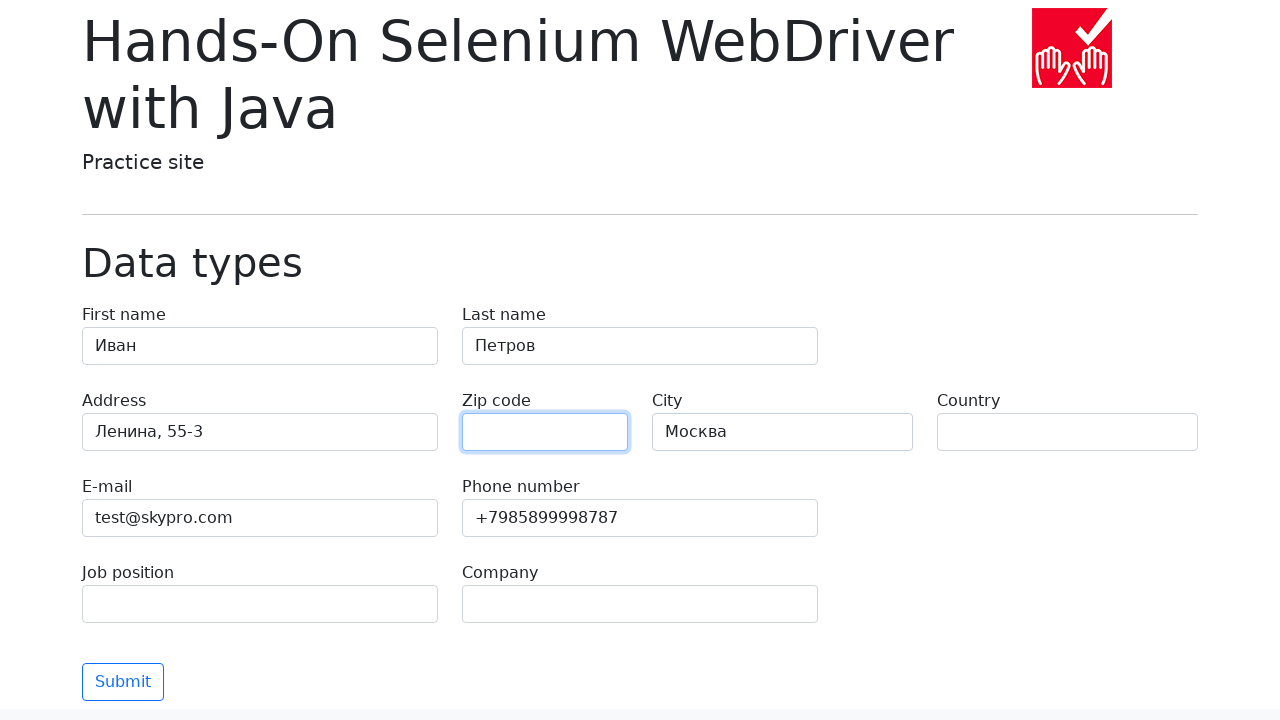

Filled country field with 'Россия' on input[name='country']
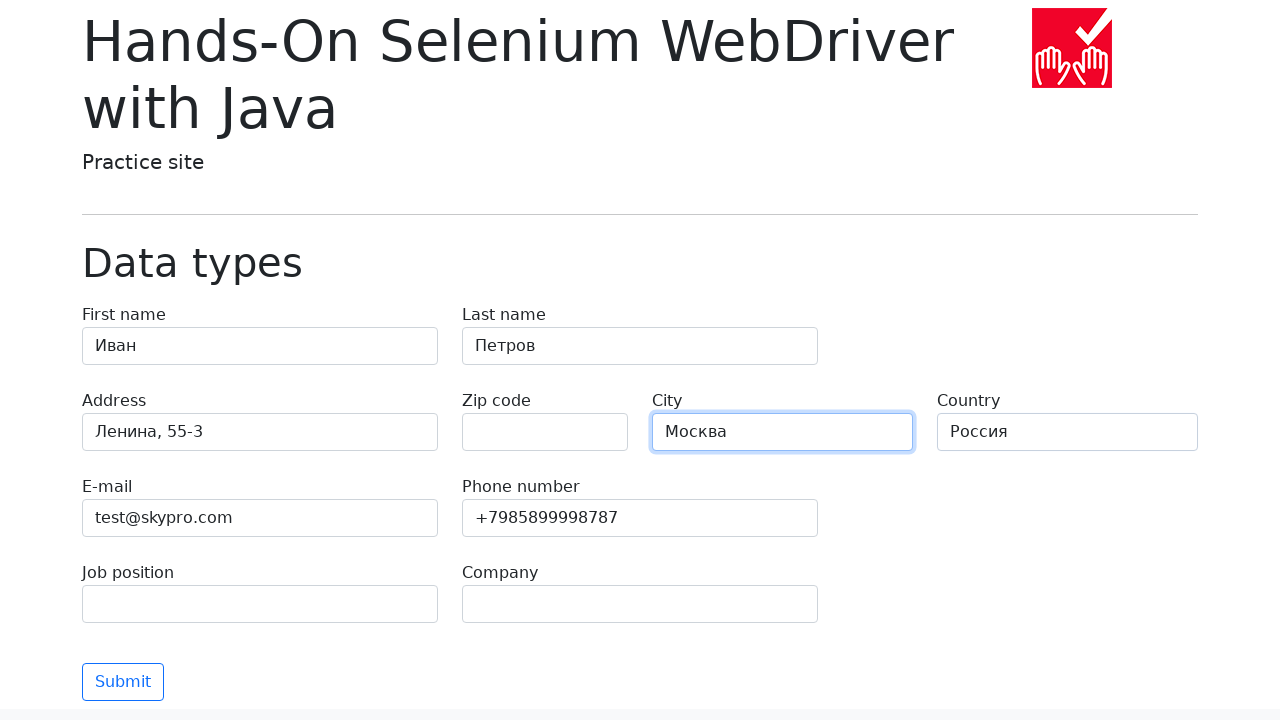

Filled job position field with 'QA' on input[name='job-position']
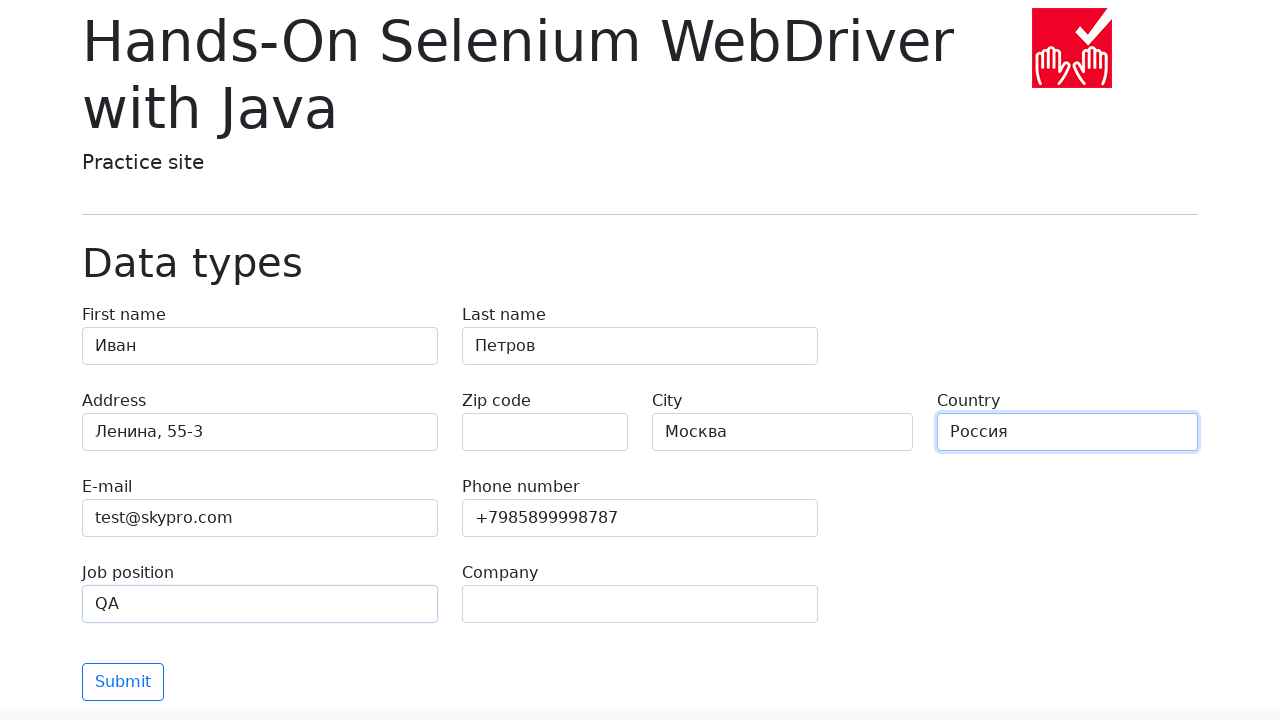

Filled company field with 'SkyPro' on input[name='company']
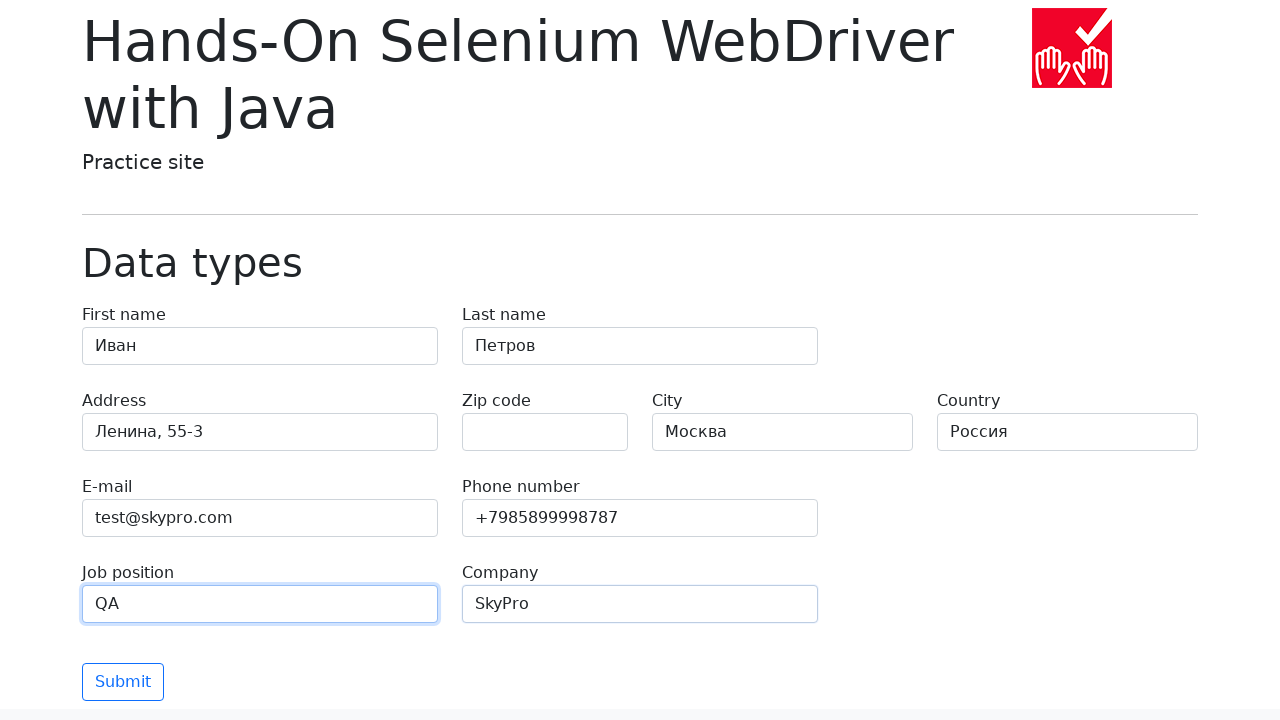

Clicked submit button to validate form at (123, 682) on button[type='submit']
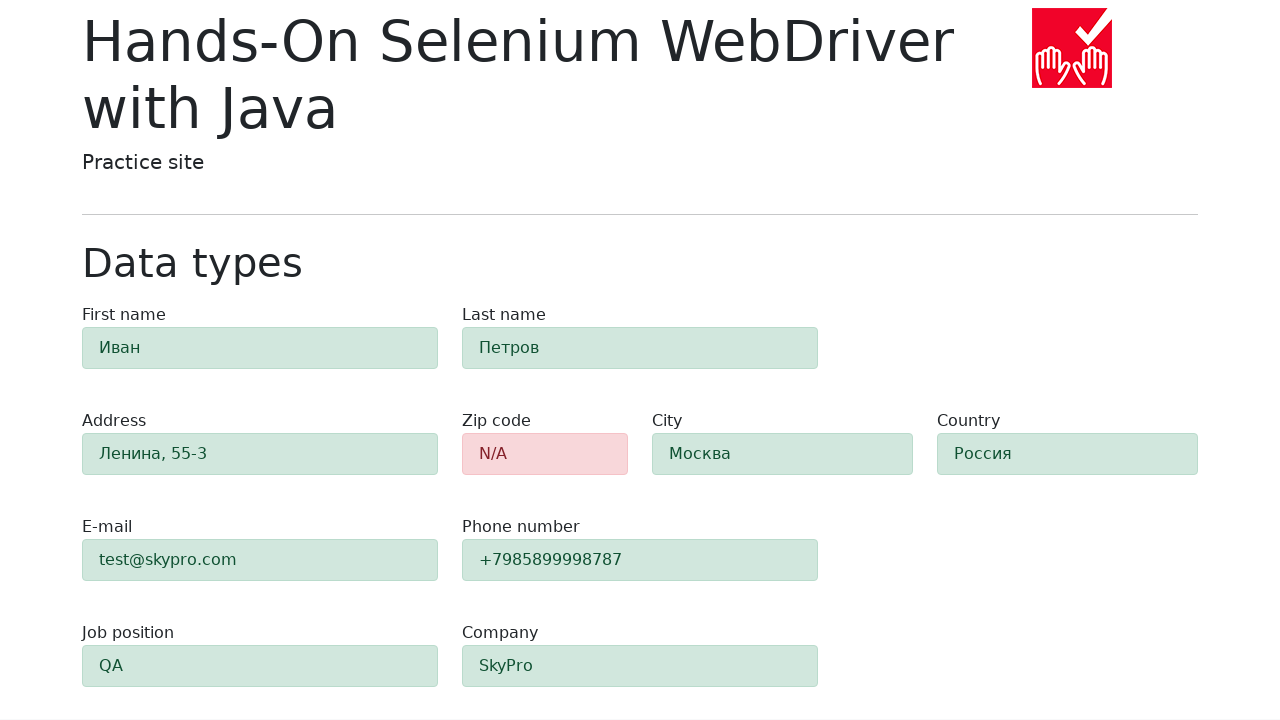

Verified zip-code field is highlighted red (alert-danger)
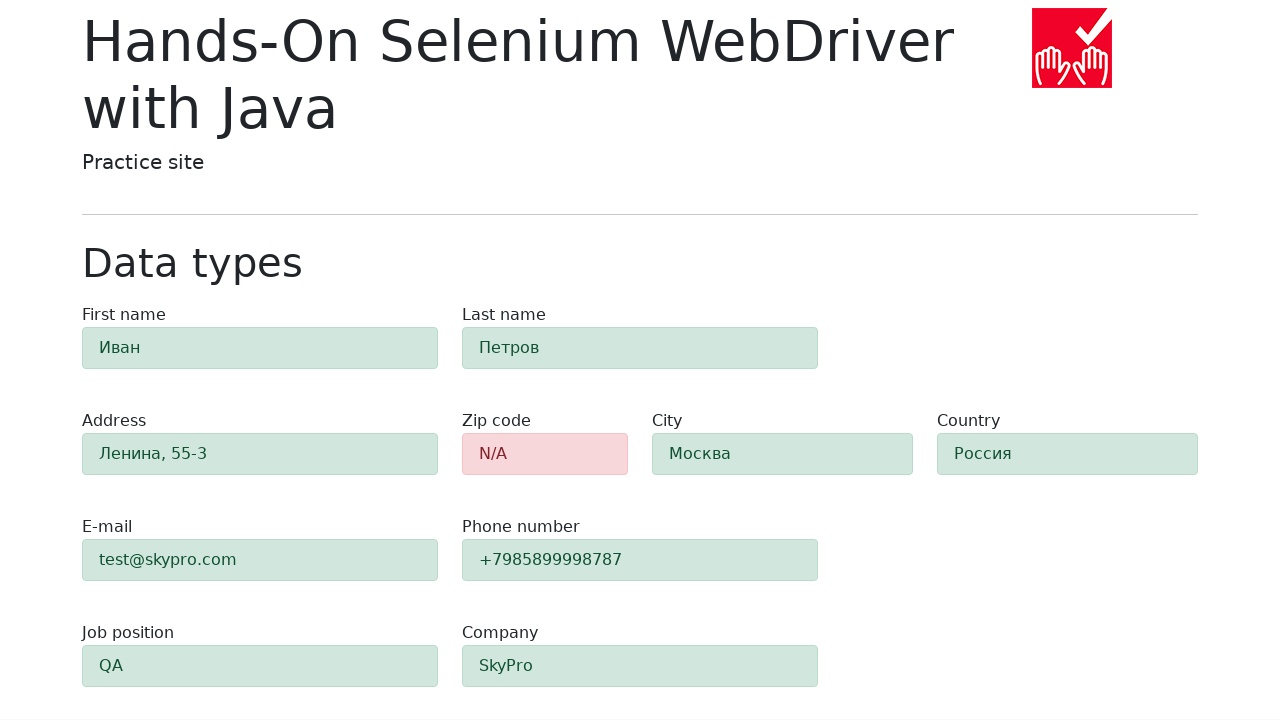

Verified first-name field is highlighted green (alert-success)
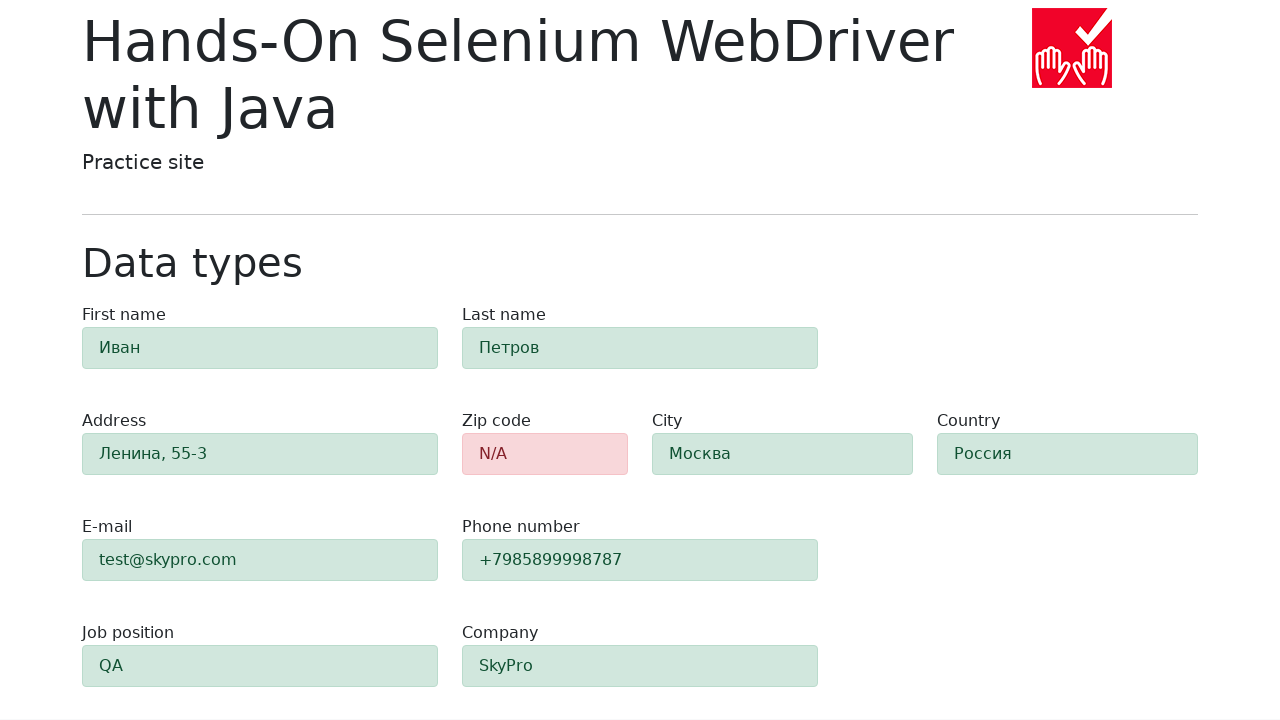

Verified last-name field is highlighted green (alert-success)
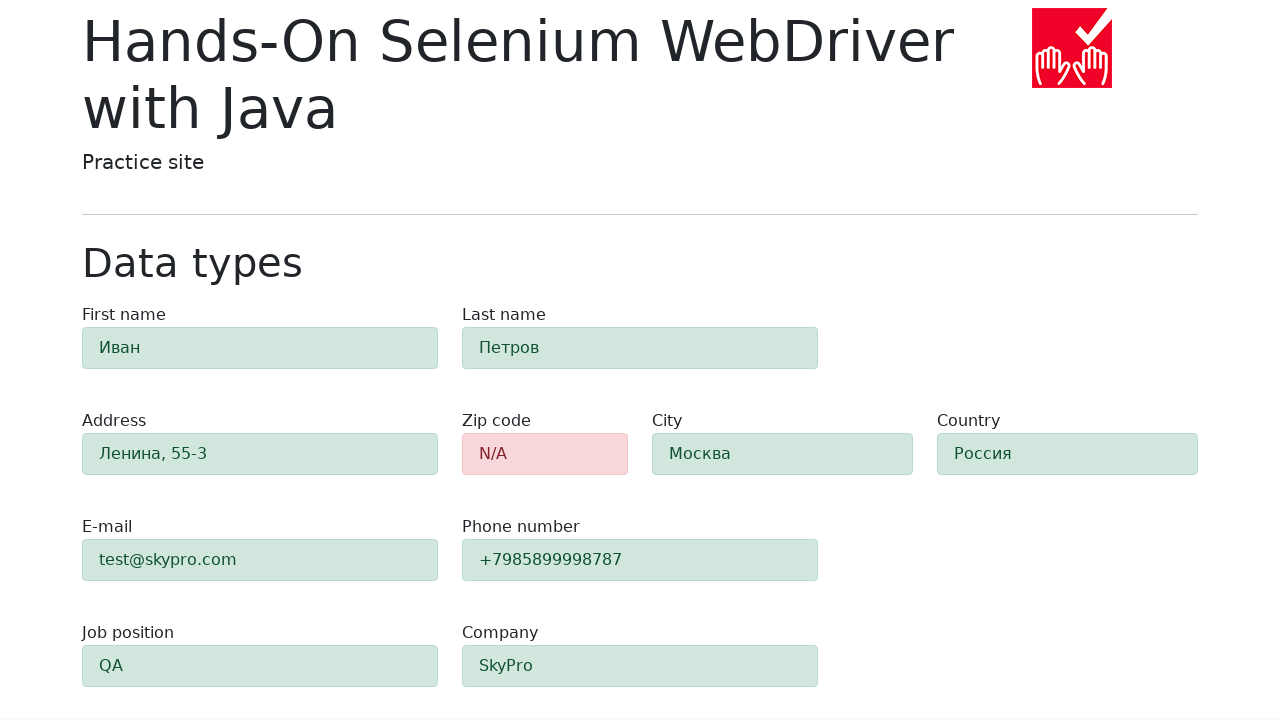

Verified address field is highlighted green (alert-success)
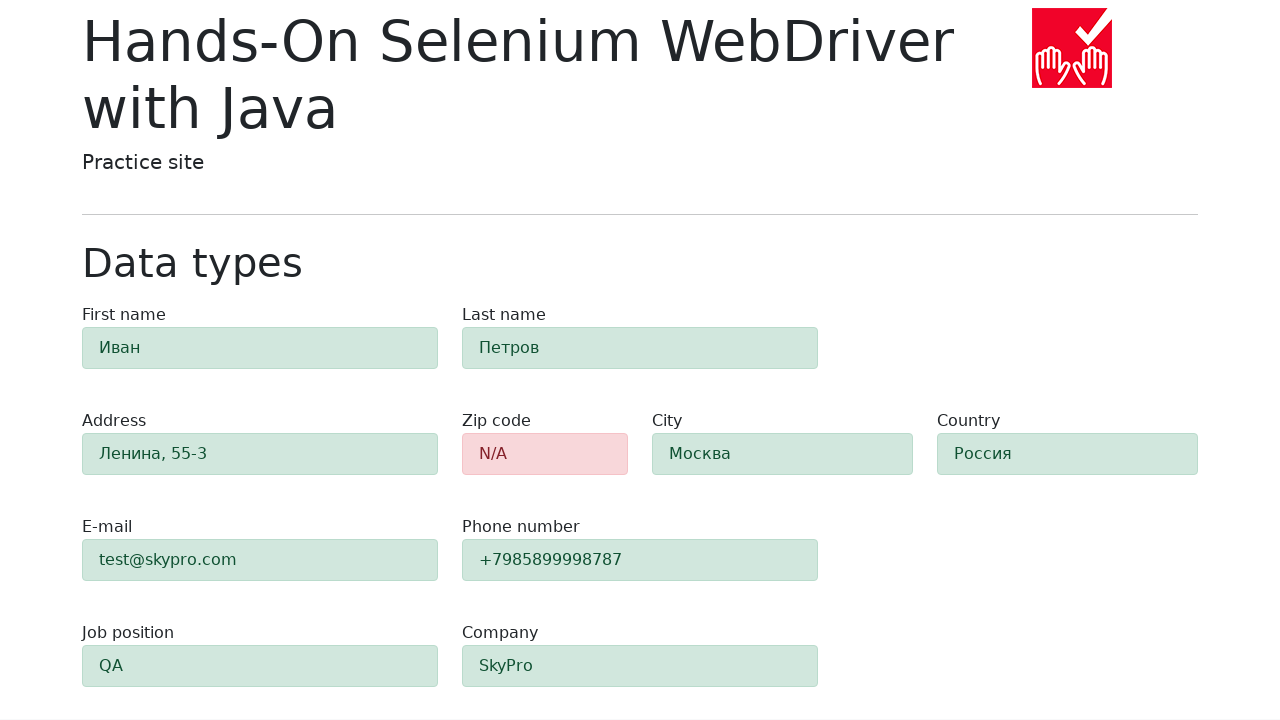

Verified e-mail field is highlighted green (alert-success)
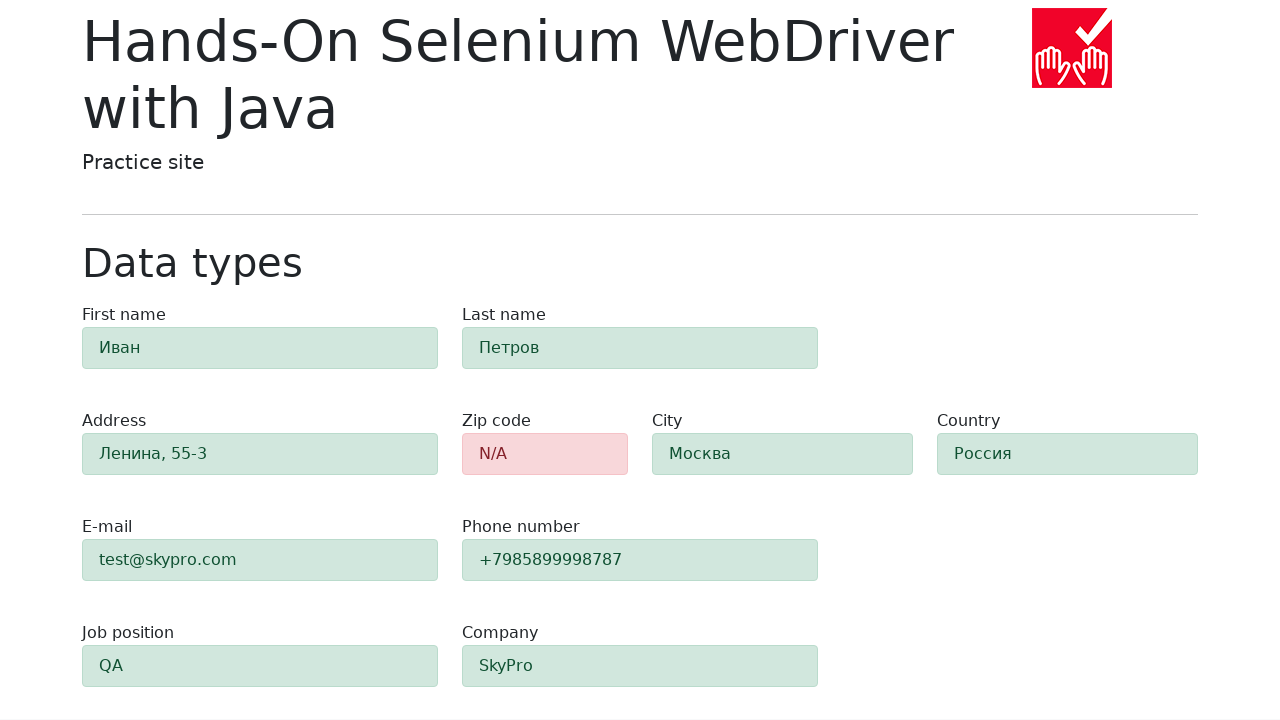

Verified phone field is highlighted green (alert-success)
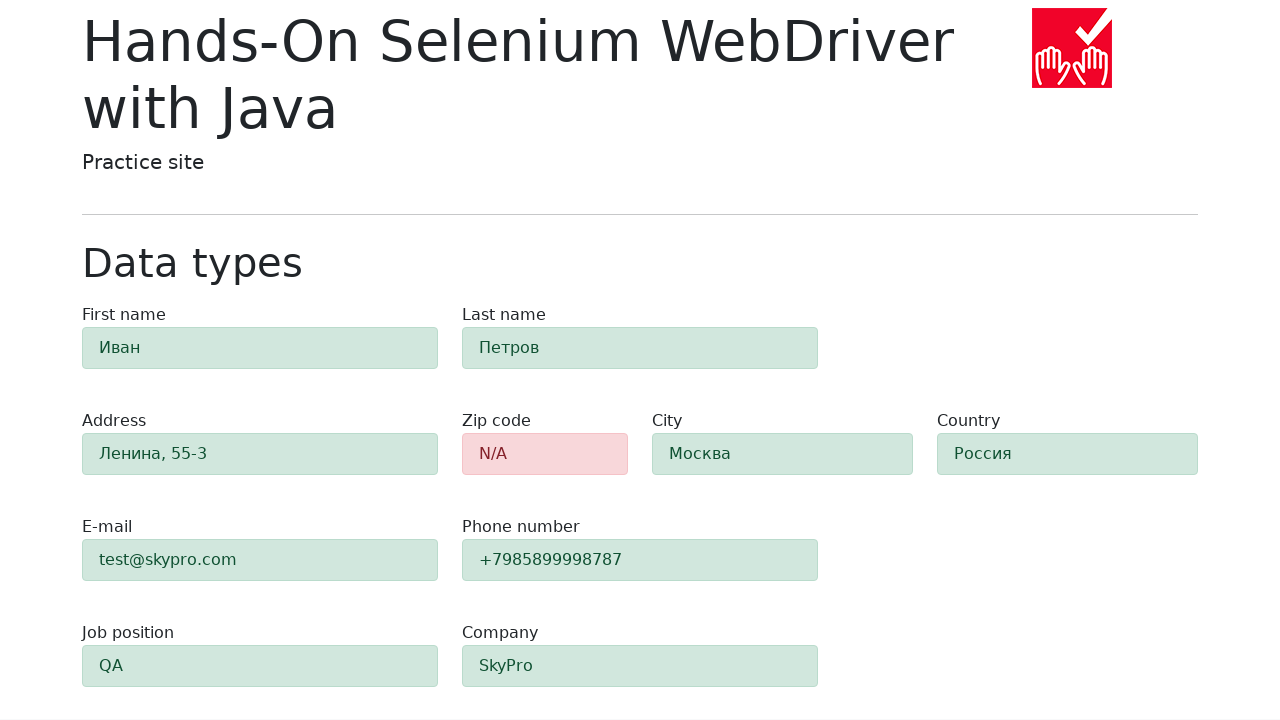

Verified city field is highlighted green (alert-success)
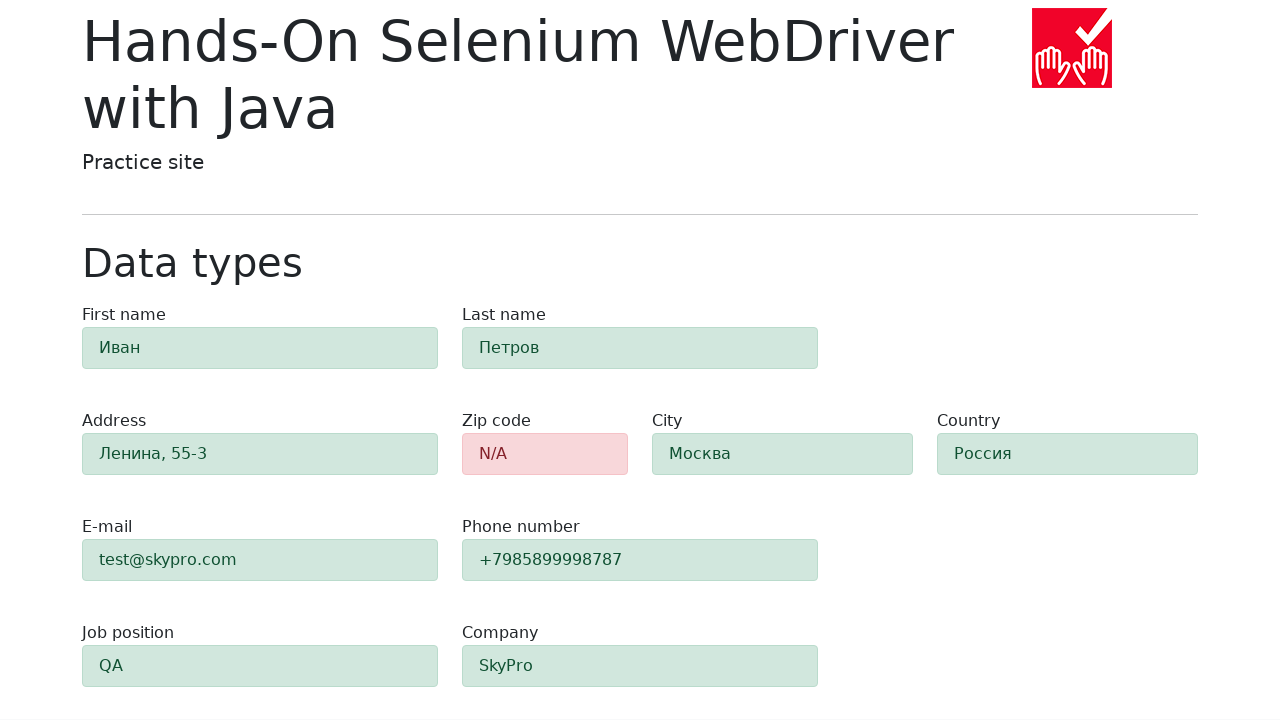

Verified country field is highlighted green (alert-success)
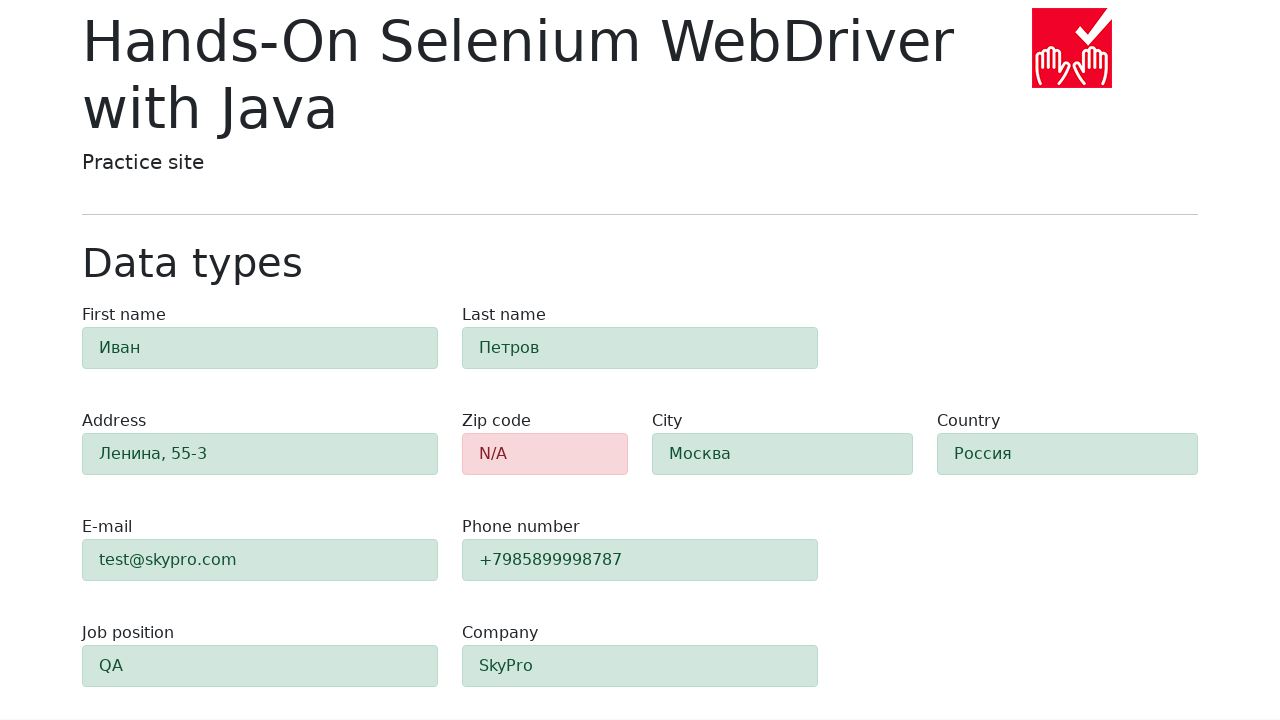

Verified job-position field is highlighted green (alert-success)
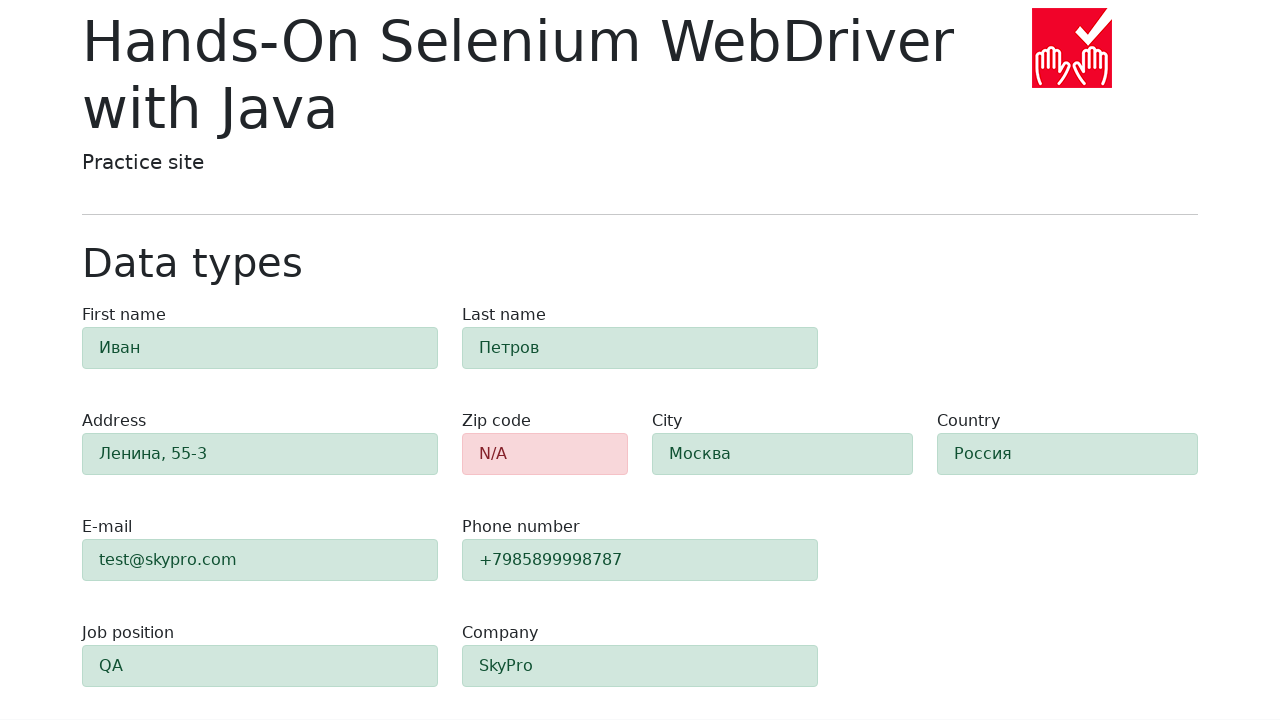

Verified company field is highlighted green (alert-success)
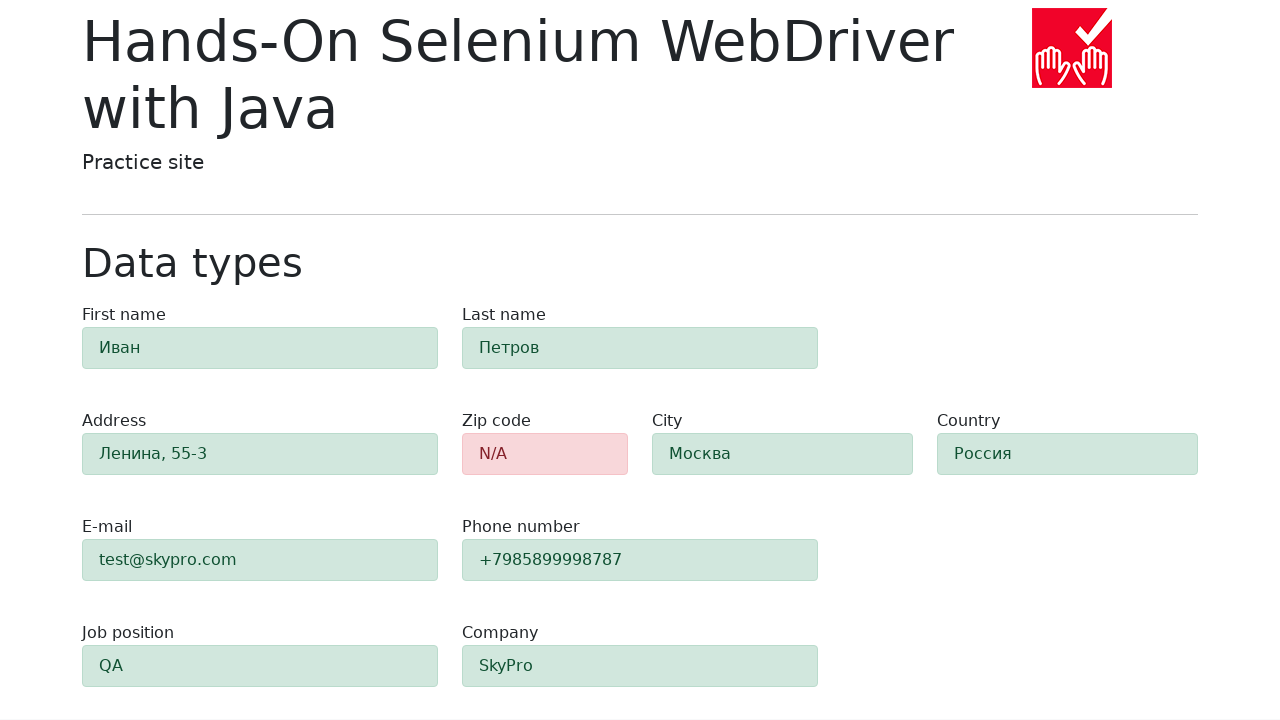

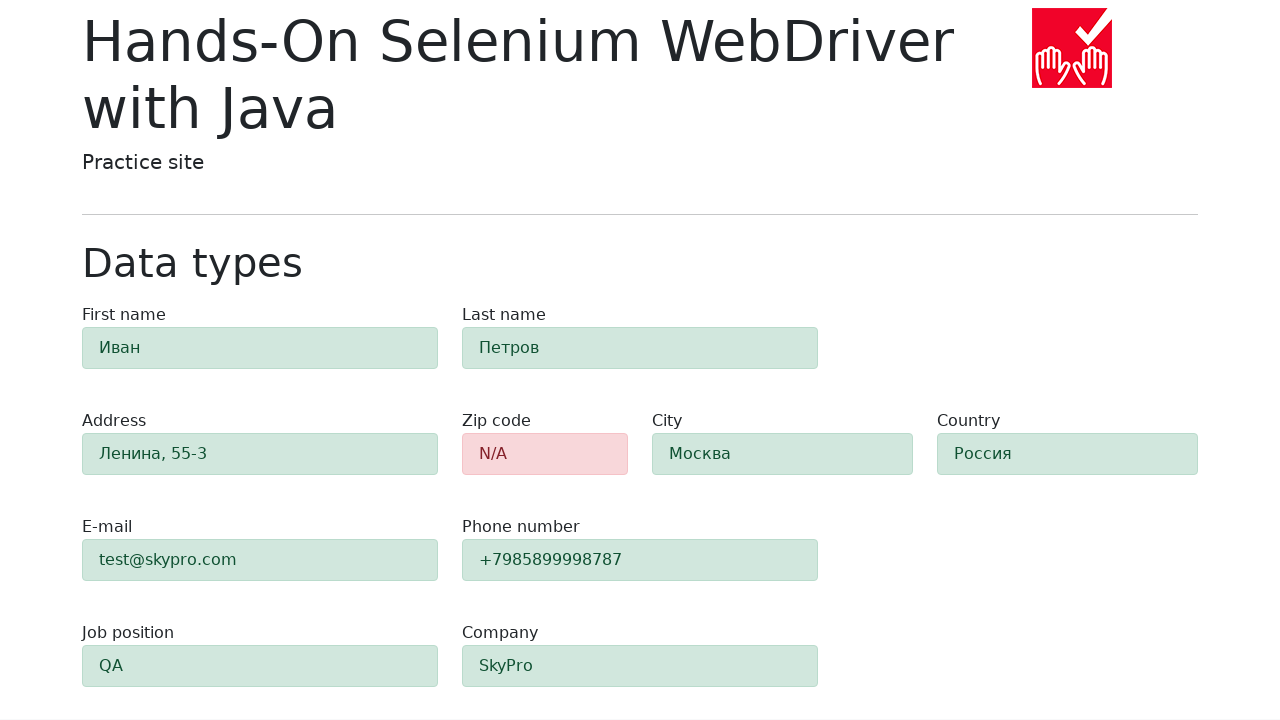